Tests alert handling by clicking a button that triggers a confirm alert and accepting it

Starting URL: https://demoqa.com/

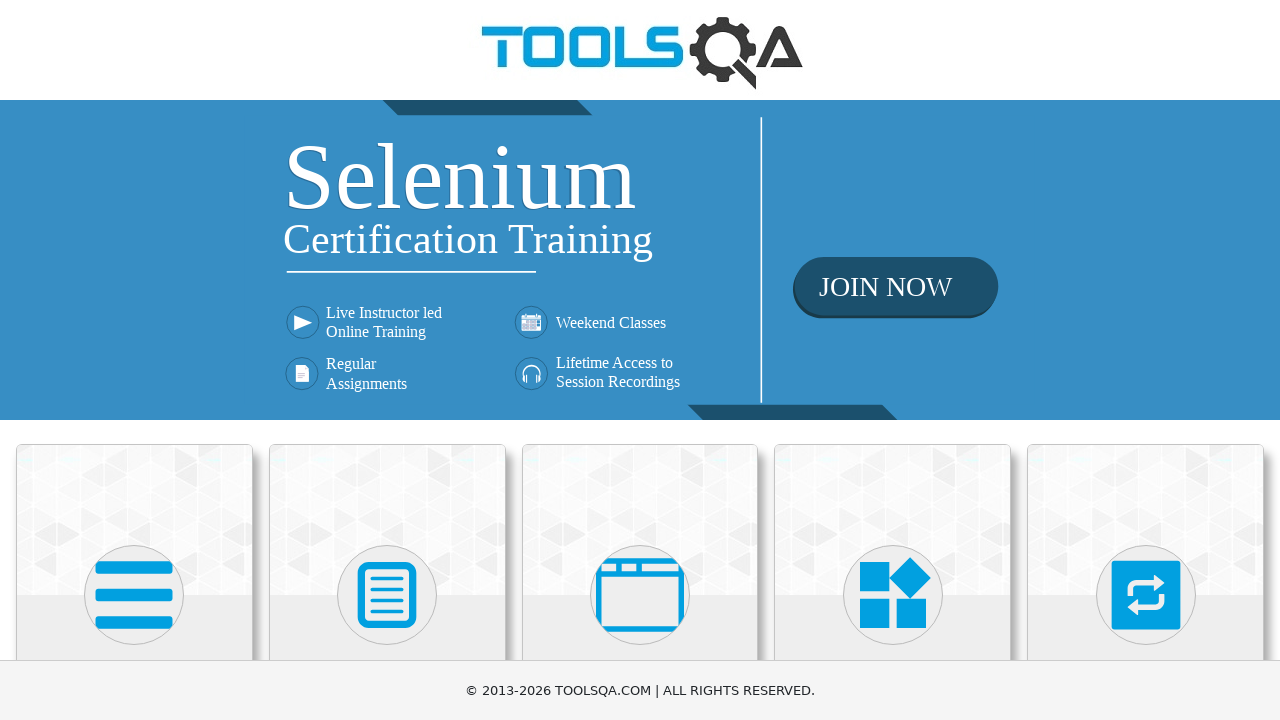

Clicked on Alerts, Frame & Windows card at (640, 360) on xpath=//h5[text()='Alerts, Frame & Windows']
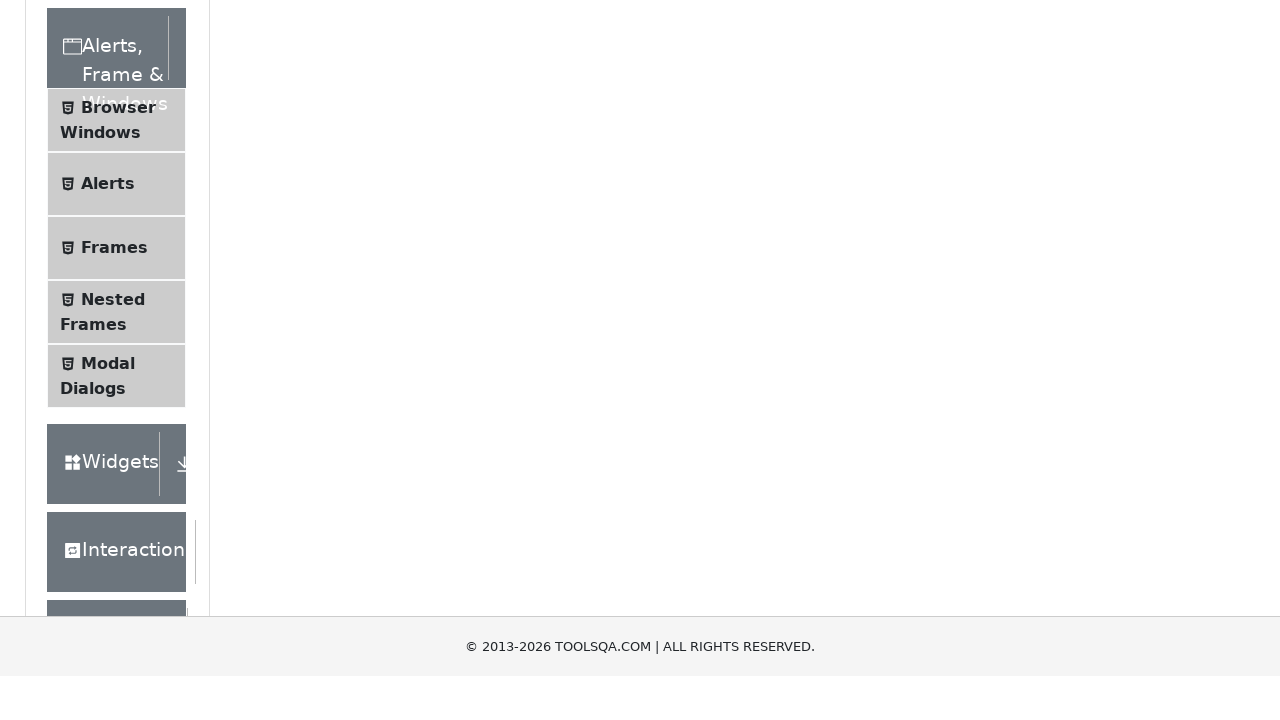

Clicked on Alerts menu item at (116, 501) on (//li[@id='item-1'])[2]
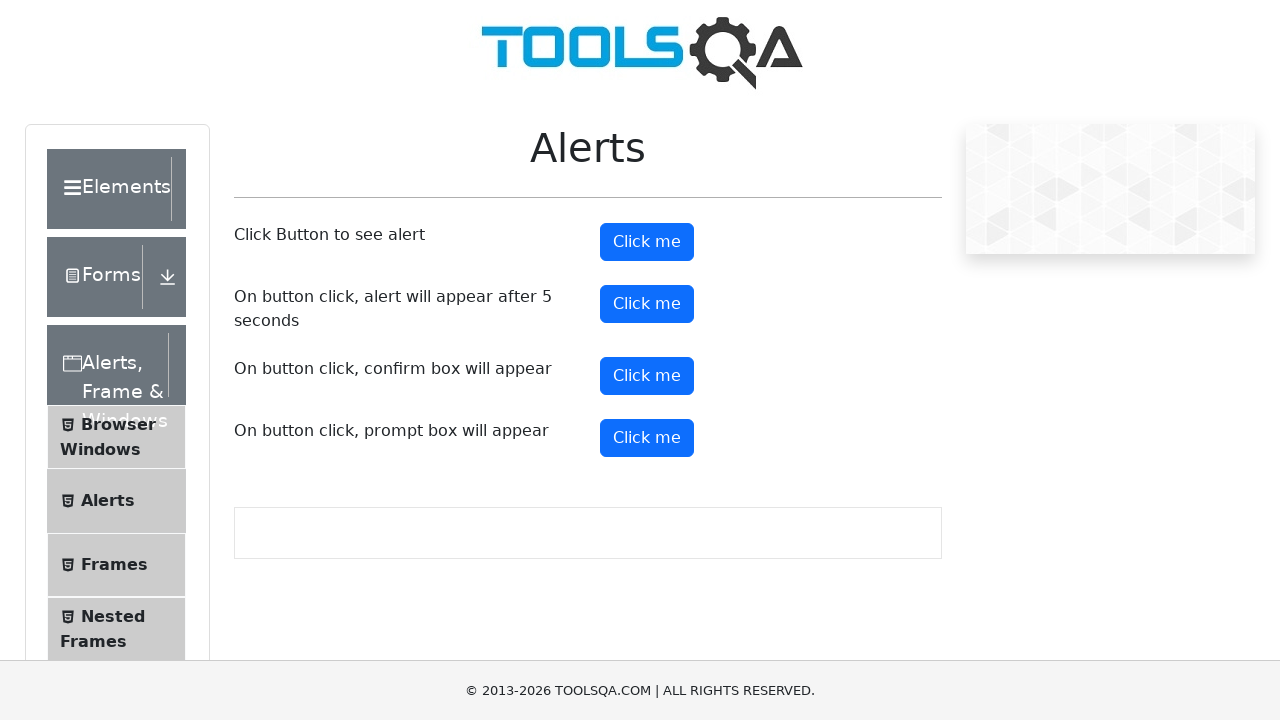

Set up dialog handler to accept alerts
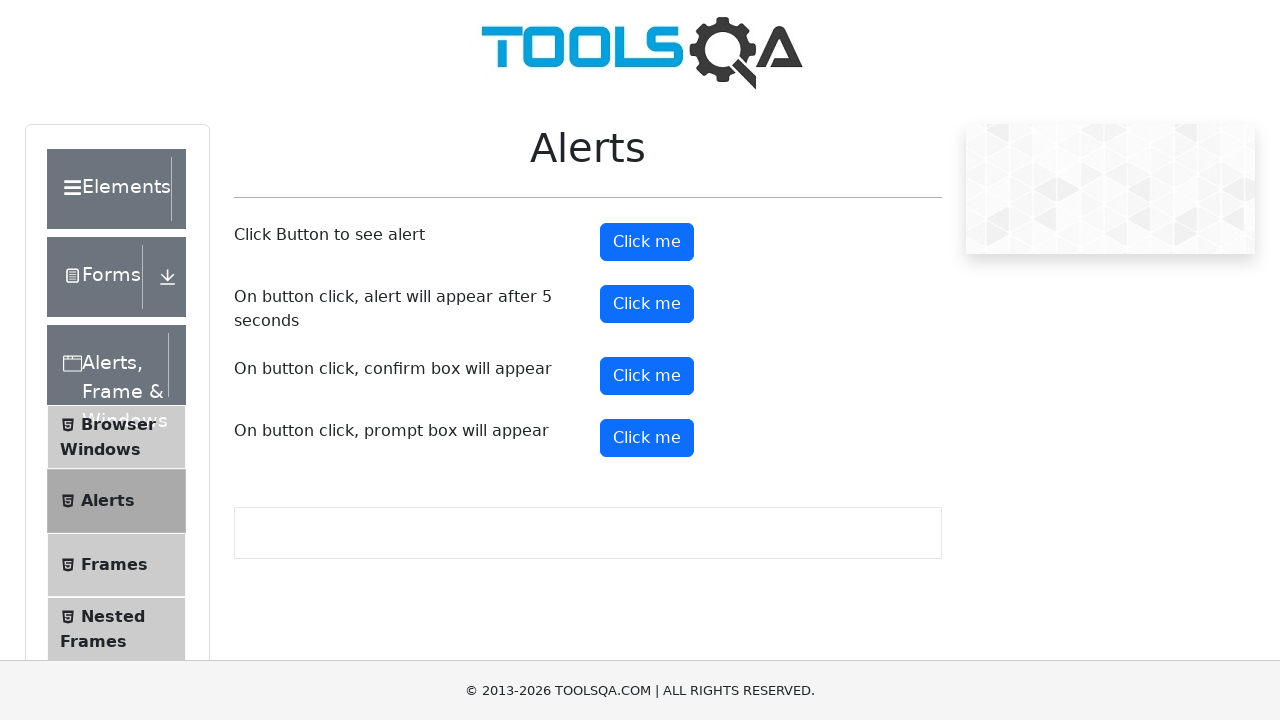

Clicked the confirm button to trigger alert at (647, 376) on #confirmButton
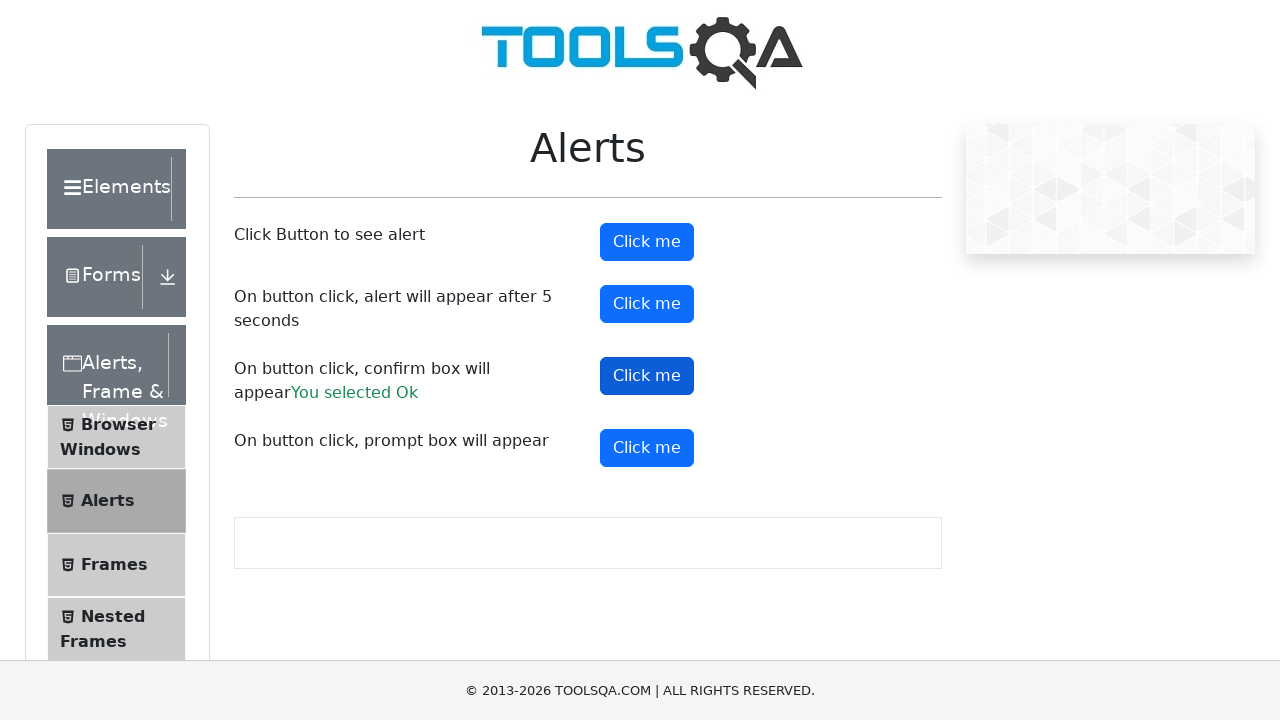

Alert was accepted and result message appeared
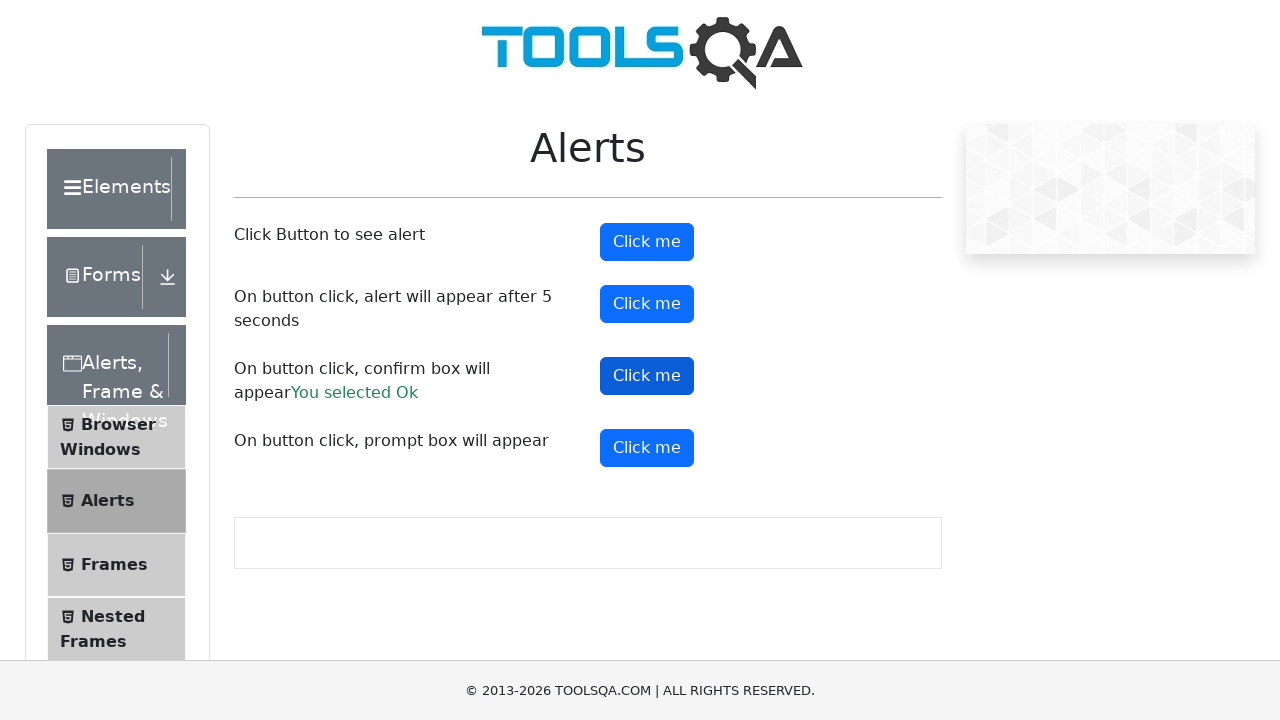

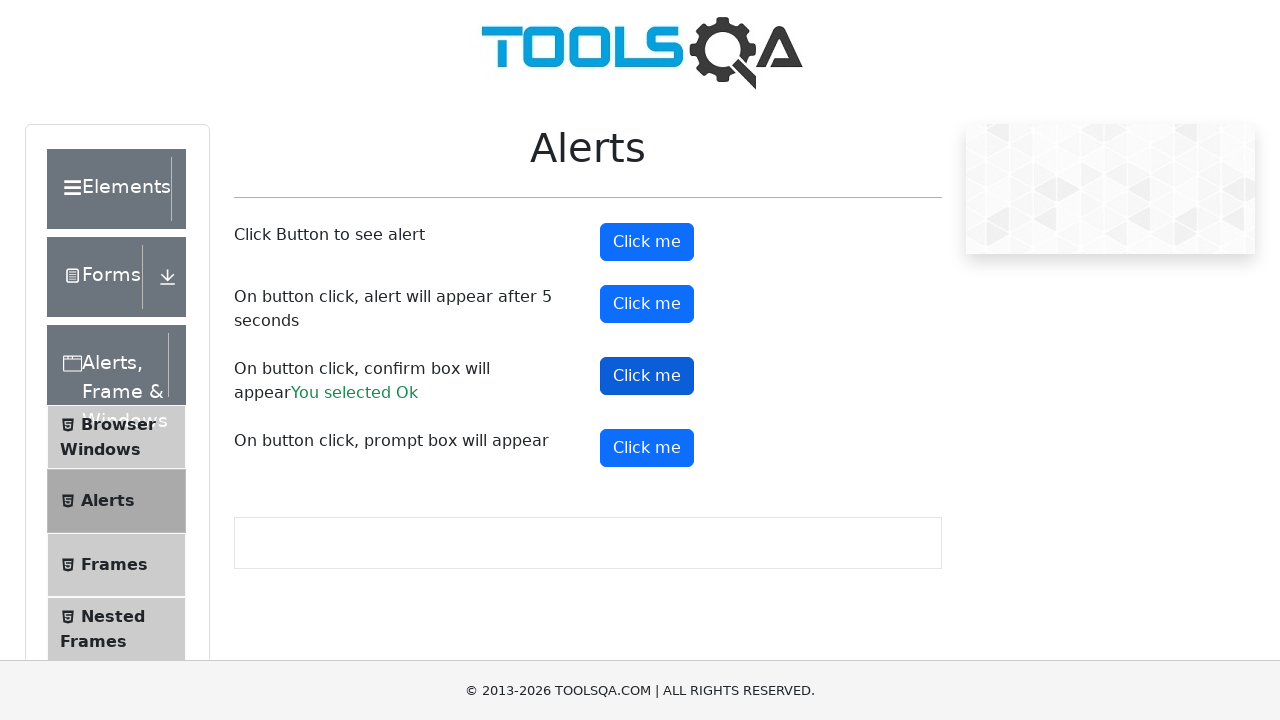